Tests the Playwright homepage by verifying the page title contains "Playwright", checking the "Get Started" link has the correct href attribute, clicking it, and verifying the URL contains "intro"

Starting URL: https://playwright.dev

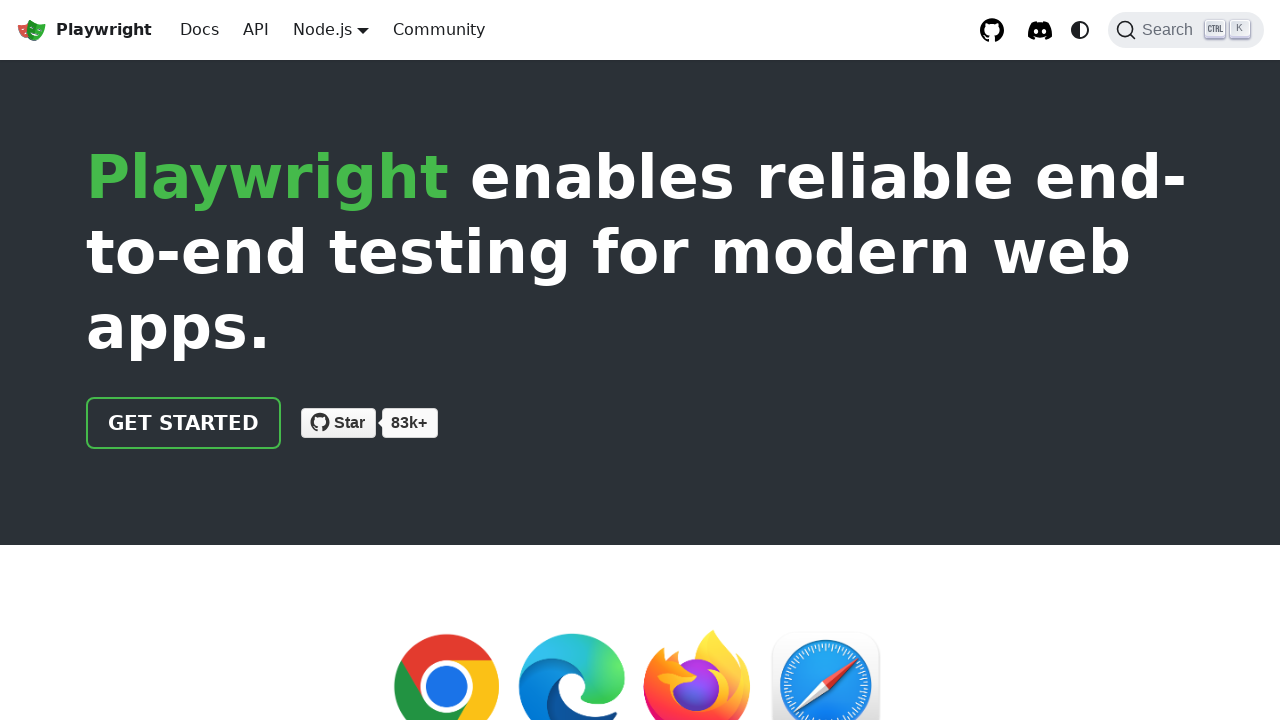

Verified page title contains 'Playwright'
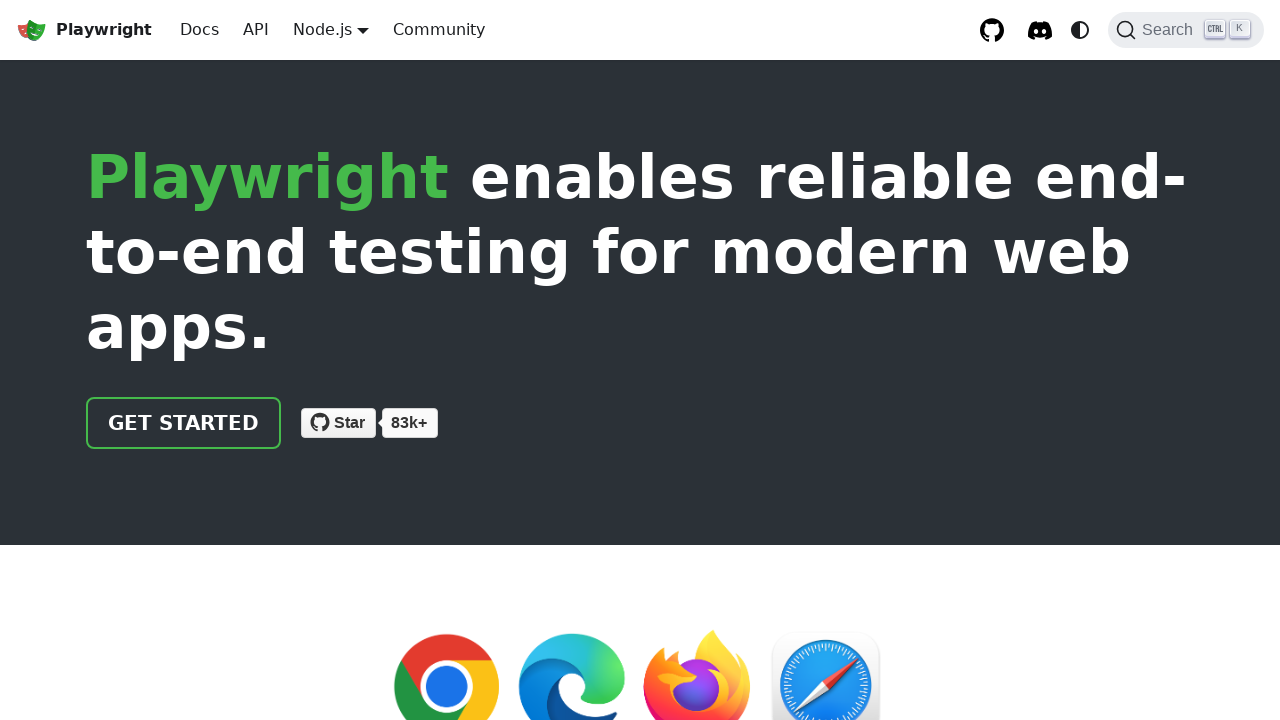

Located 'Get Started' link element
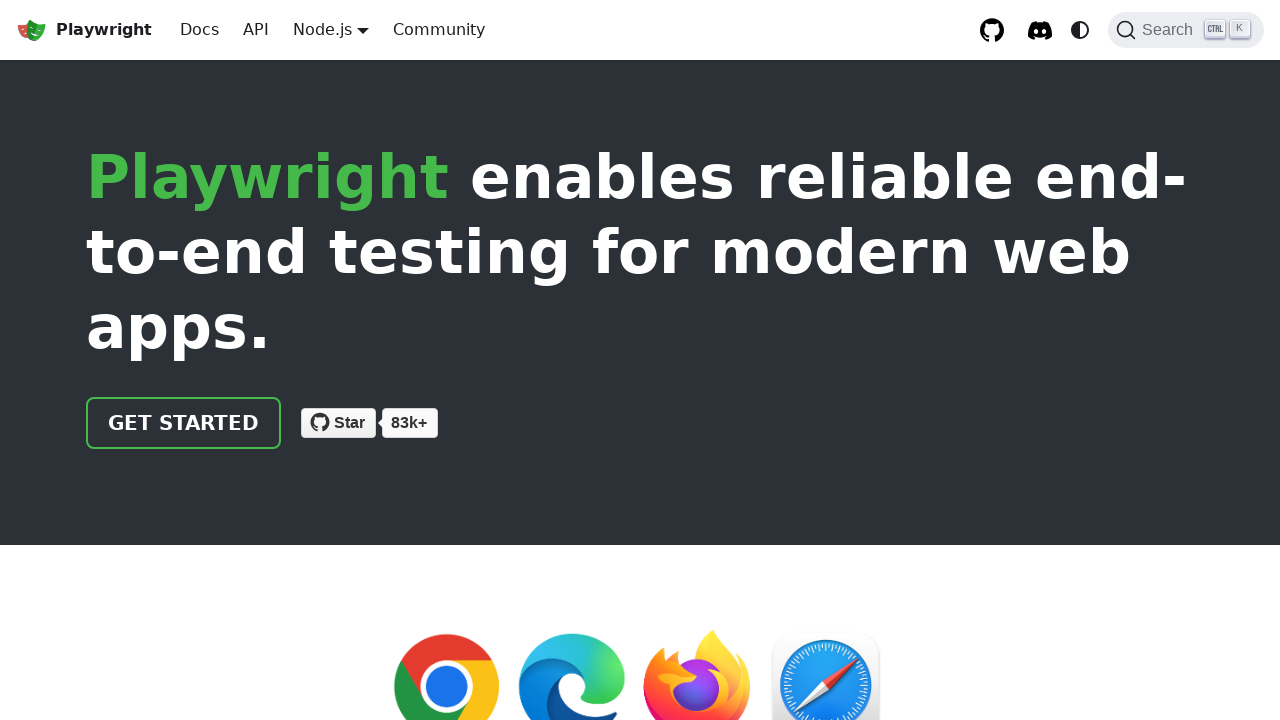

Verified 'Get Started' link has correct href '/docs/intro'
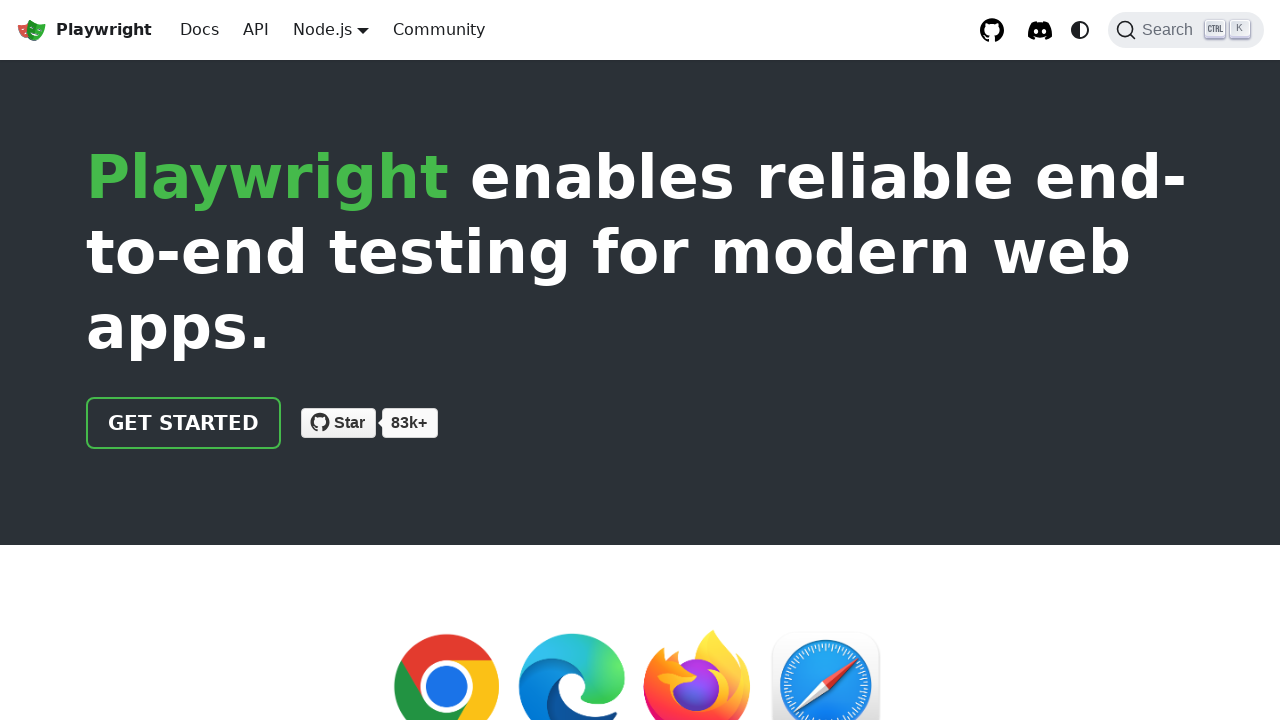

Clicked 'Get Started' link at (184, 423) on text=Get Started
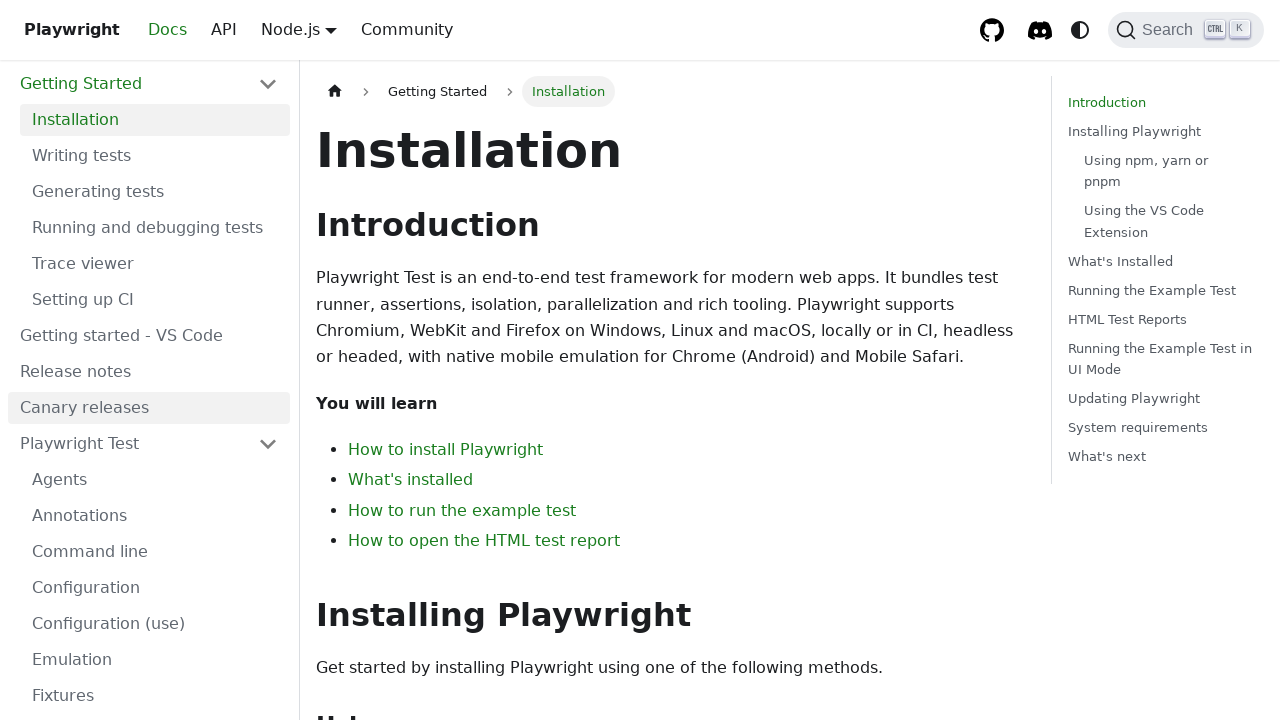

Verified page URL contains 'intro'
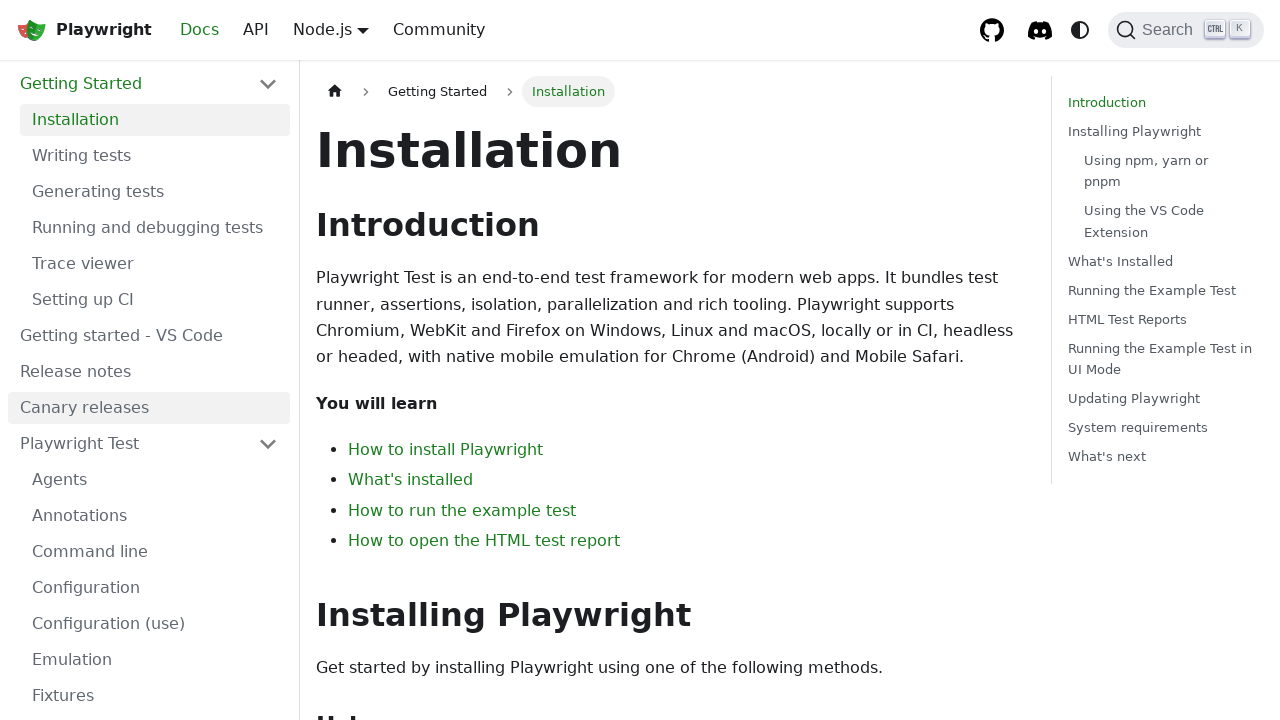

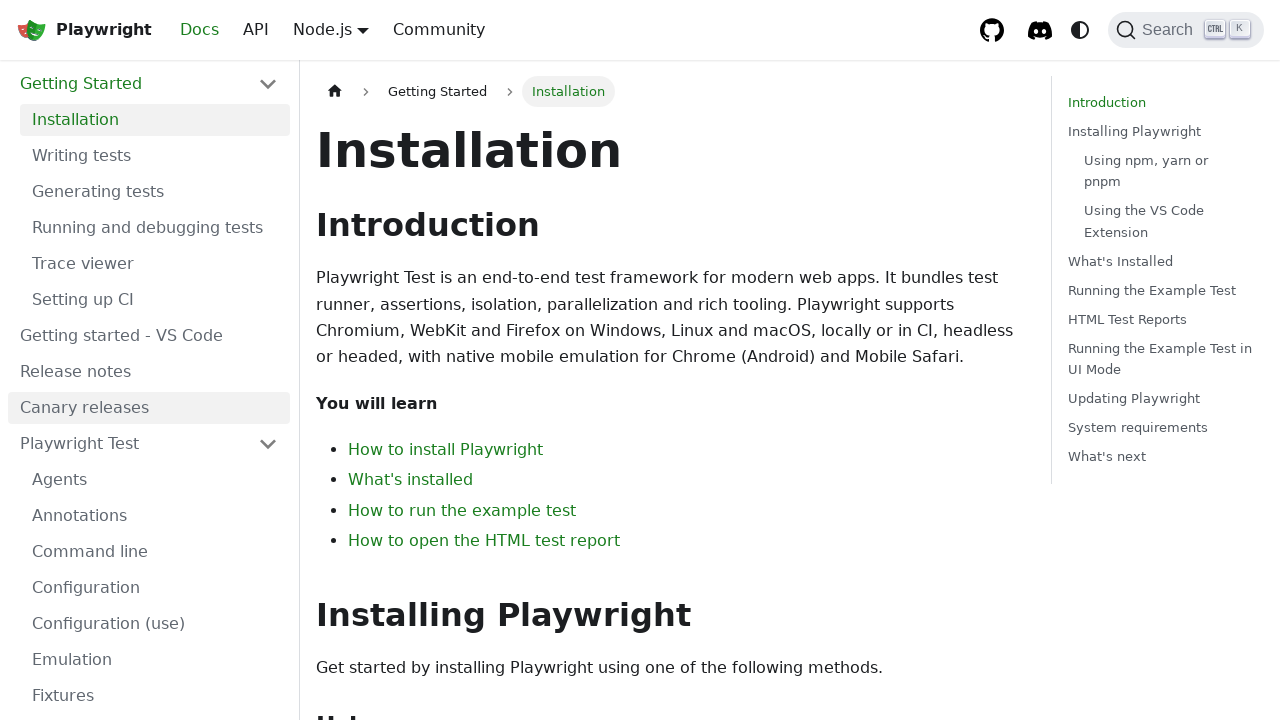